Verifies that the cursor is focused on the username textbox by default when the page loads.

Starting URL: https://radlisowski.github.io/login.html

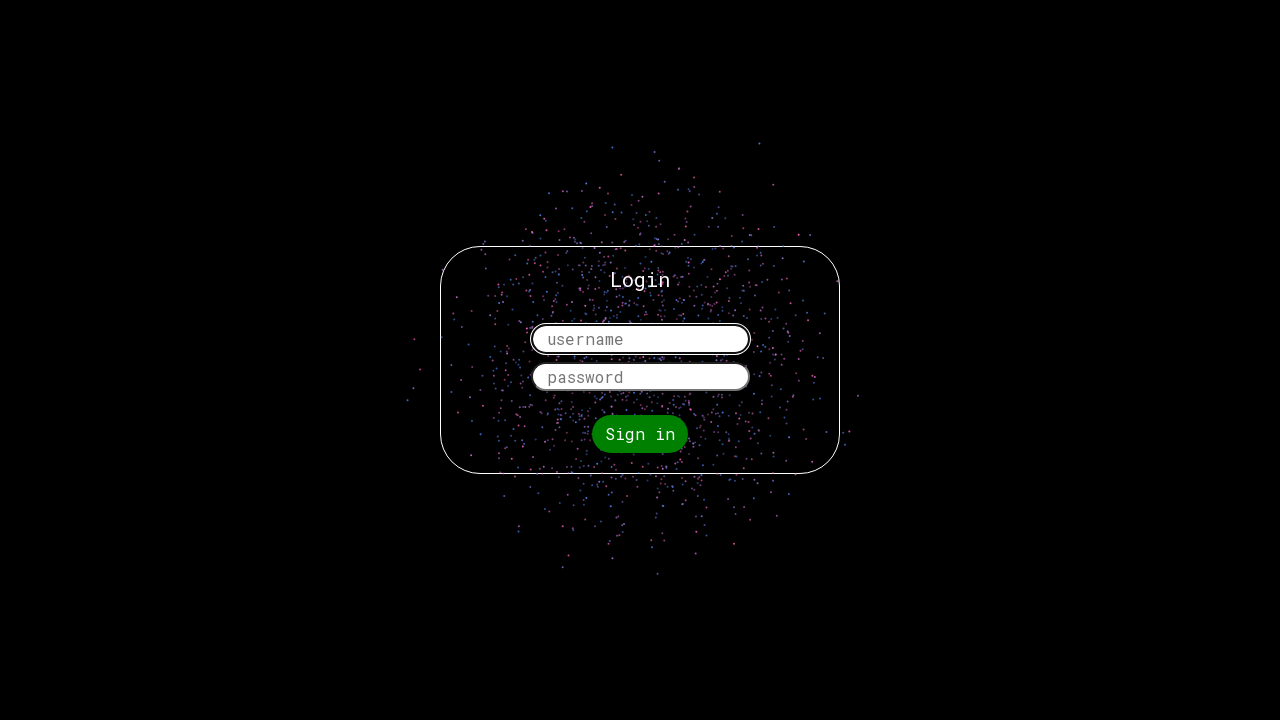

Login page fully loaded
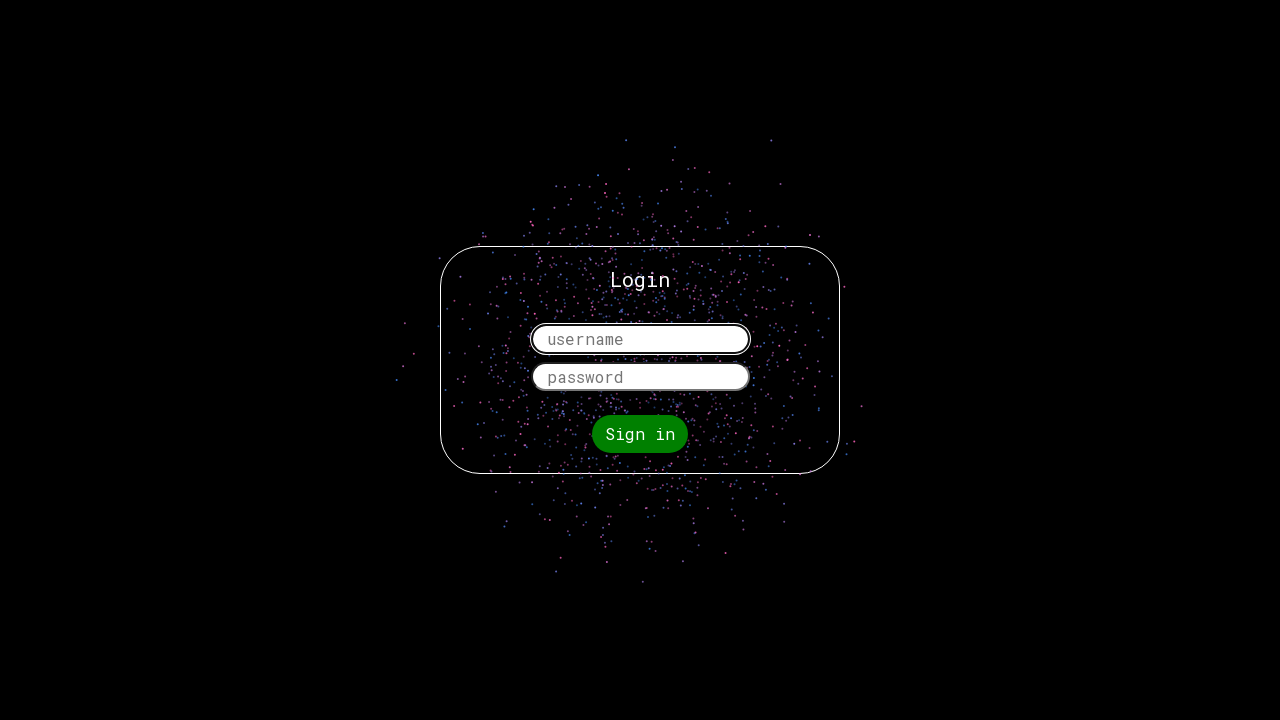

Typed 'focustest' into the focused element
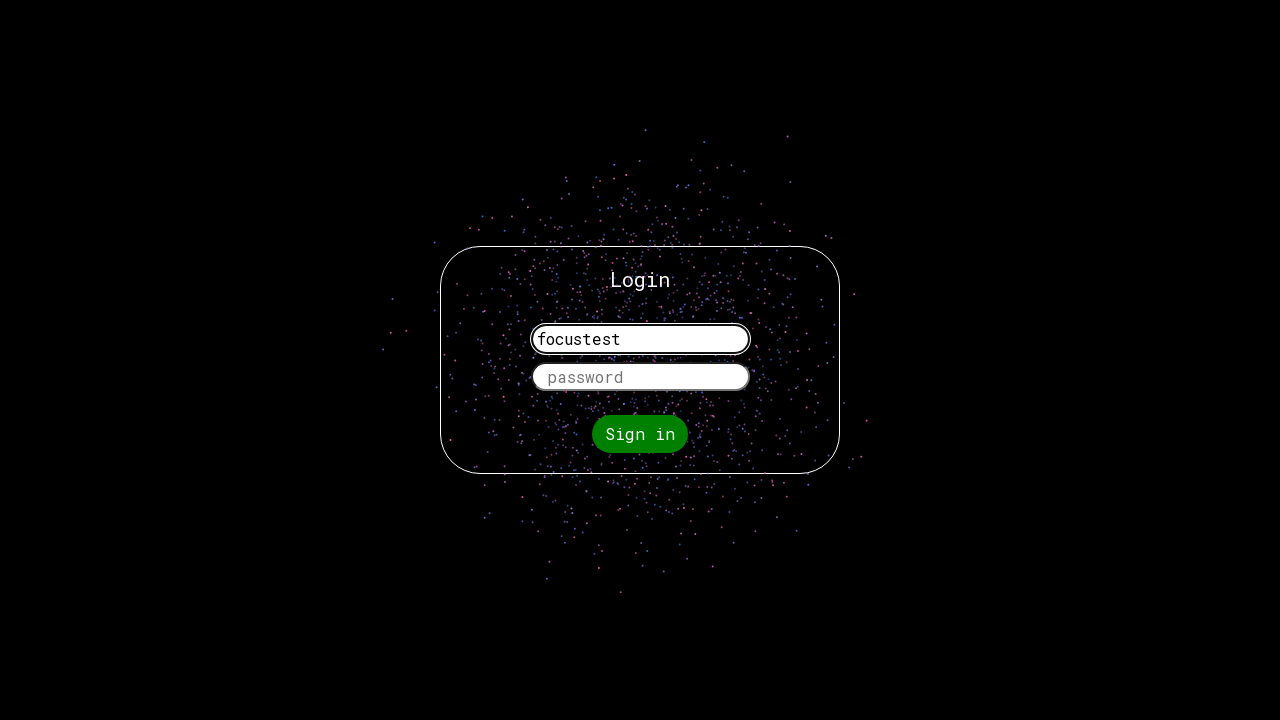

Retrieved text from username field
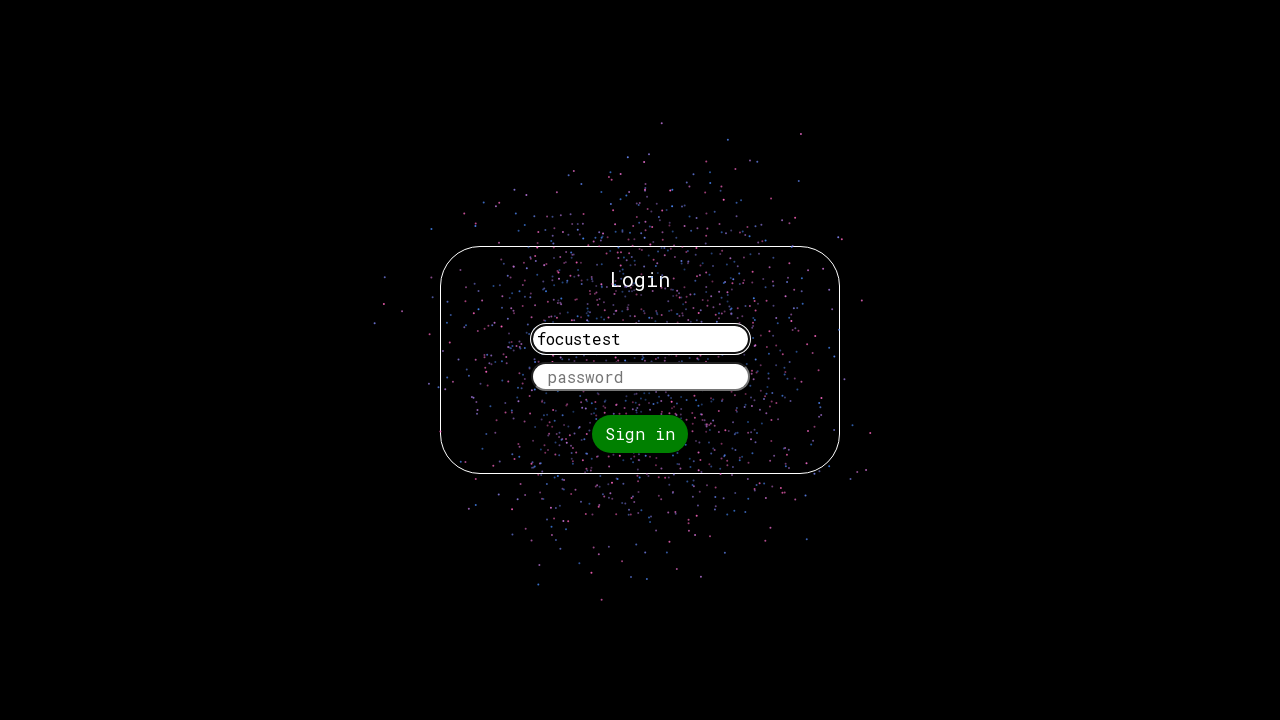

Verified username field contains 'focustest' - cursor was focused on username textbox by default
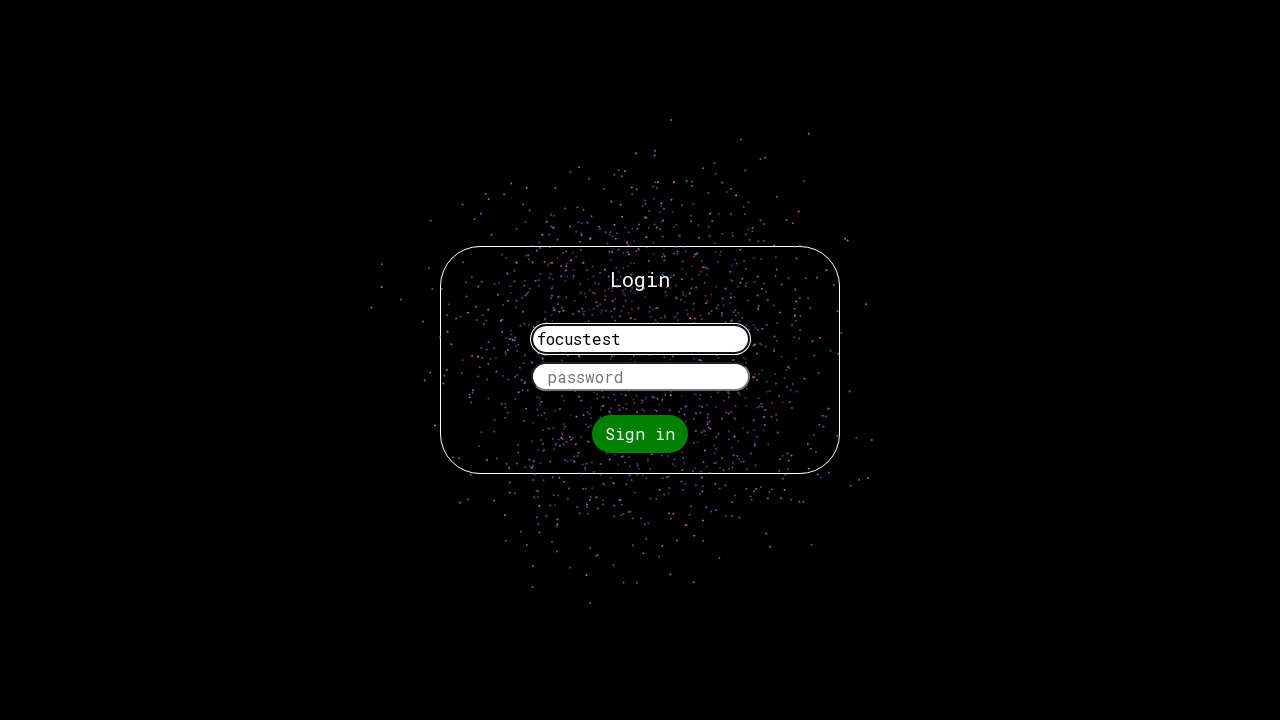

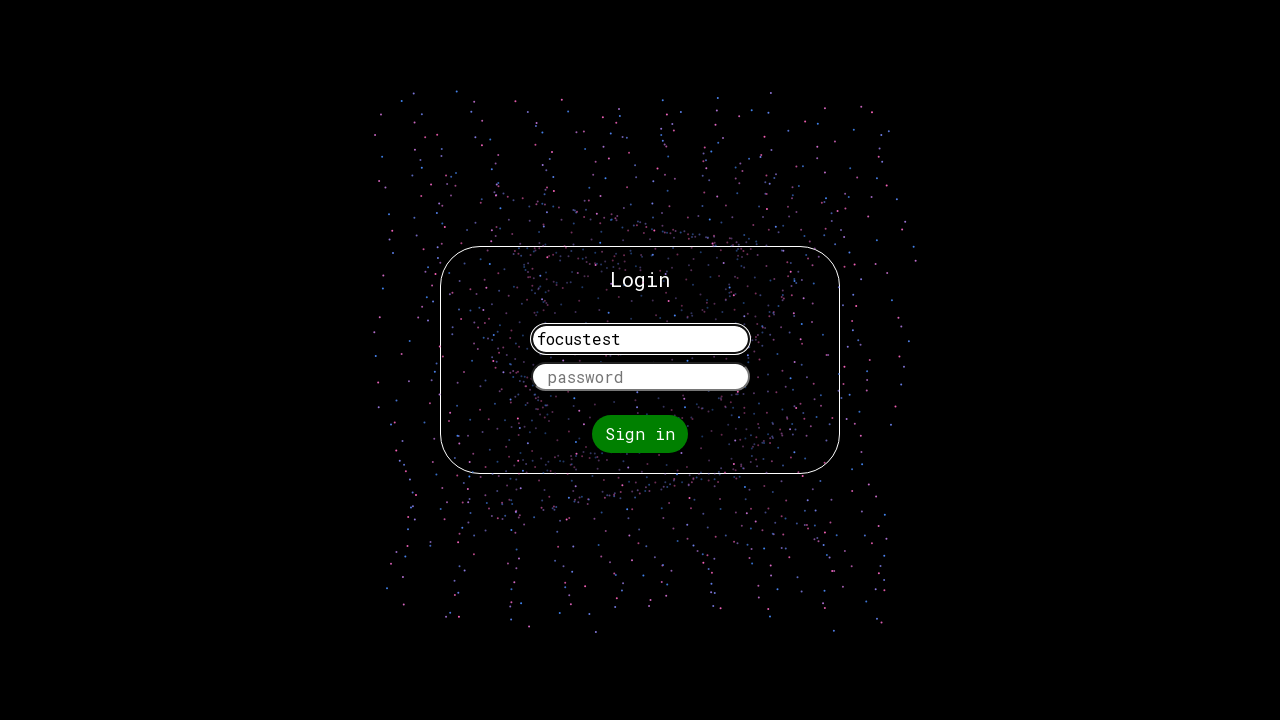